Tests iframe interaction by scrolling to an iframe, switching into it, clicking a navigation link, reading content inside the frame, then switching back to the main page content.

Starting URL: https://rahulshettyacademy.com/AutomationPractice/

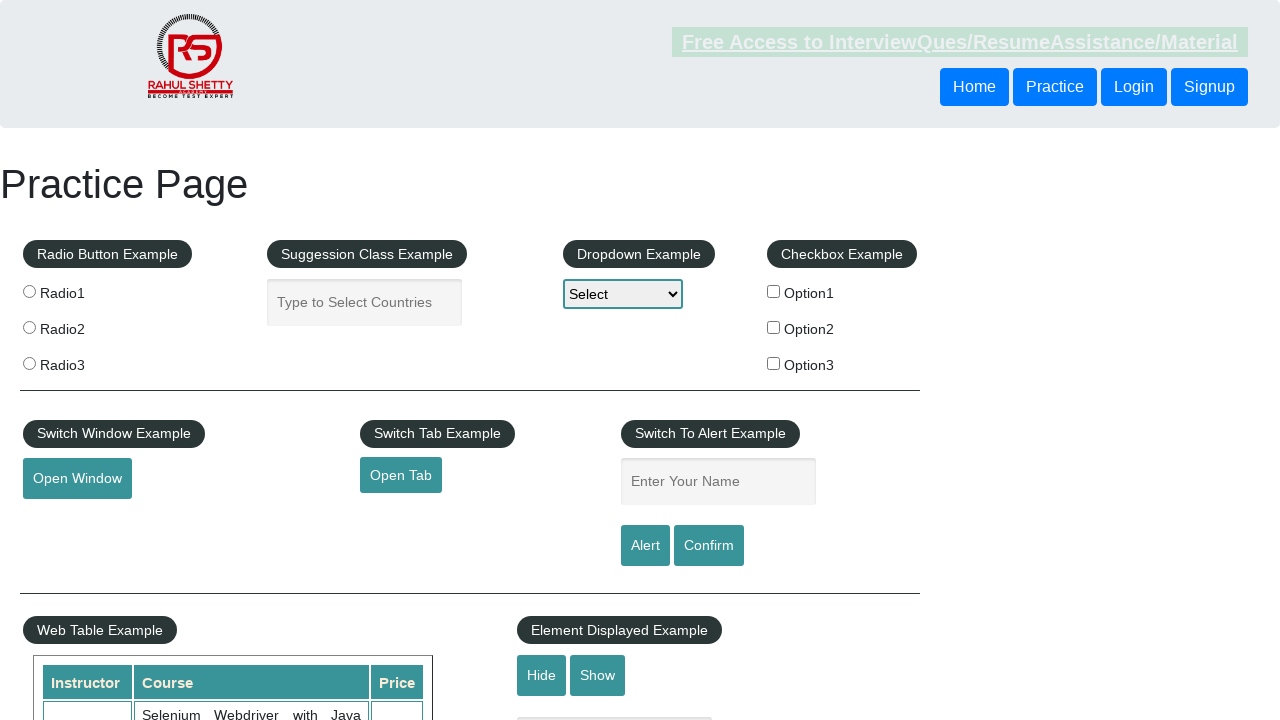

Located iframe element with id 'courses-iframe'
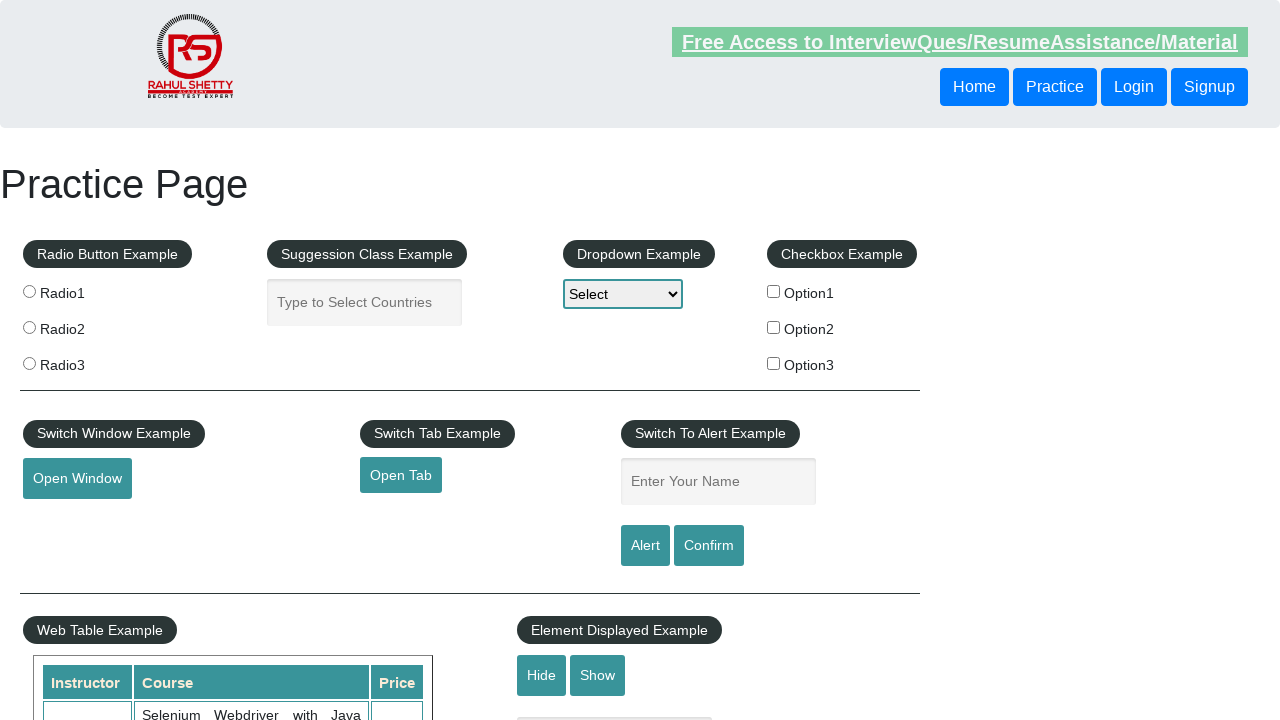

Scrolled iframe into view
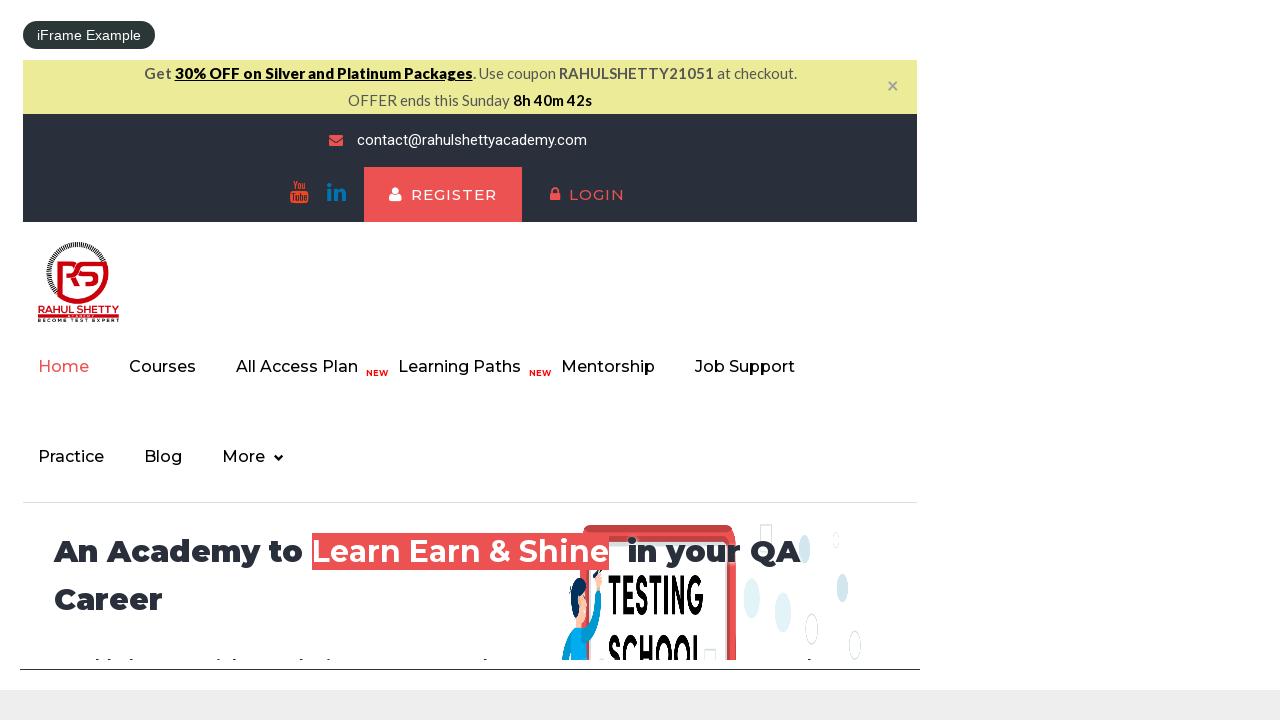

Waited 1 second for scroll to complete
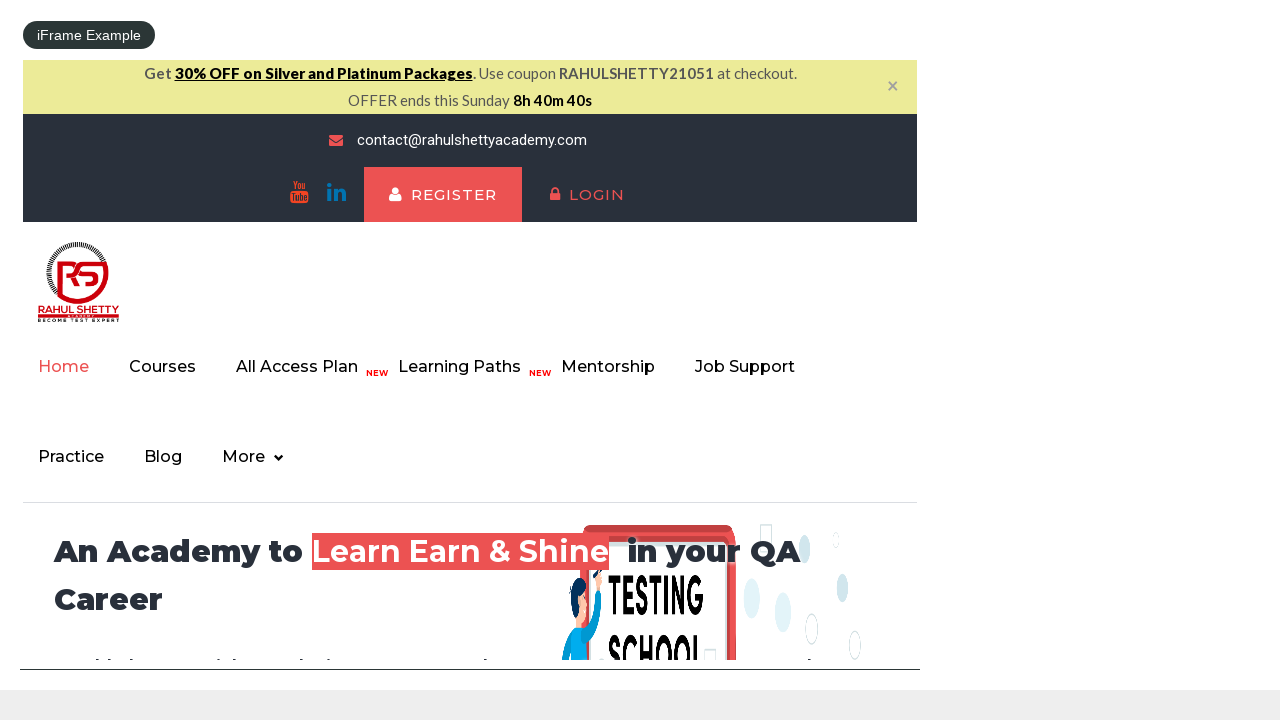

Switched to iframe context using frame_locator
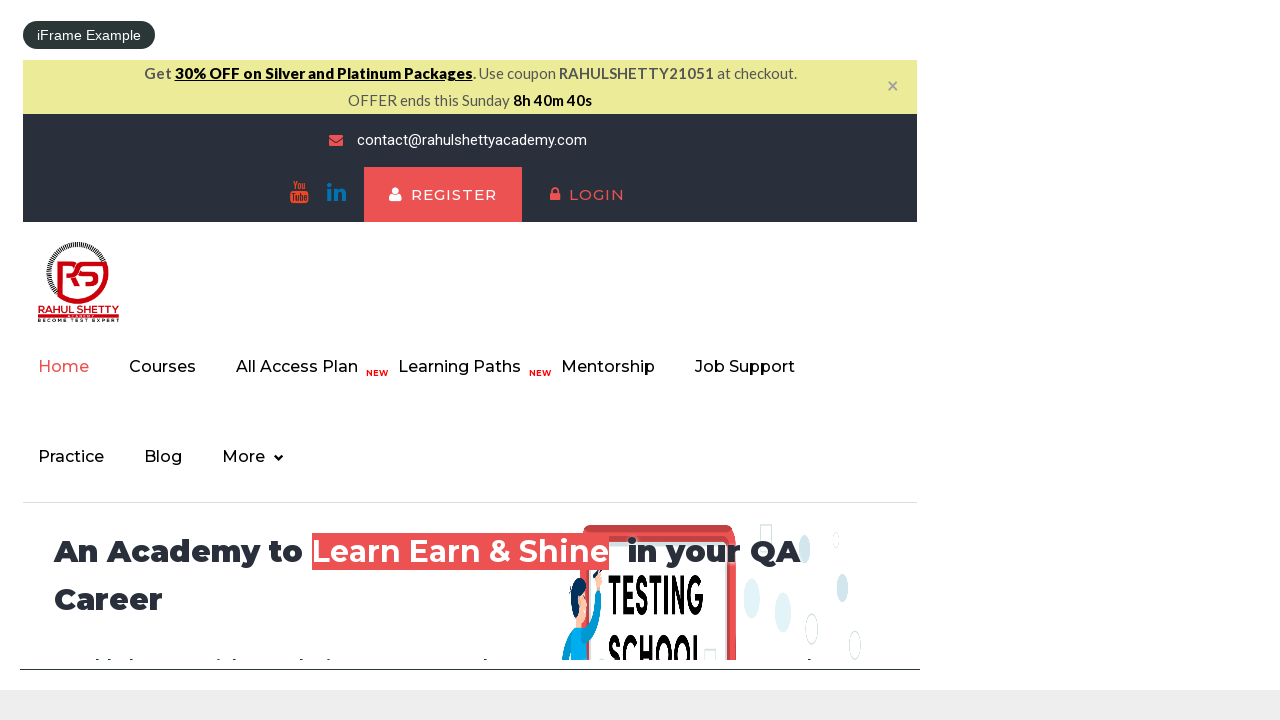

Clicked the third navigation link inside the iframe at (307, 367) on #courses-iframe >> internal:control=enter-frame >> (//nav[@class='main-menu']/di
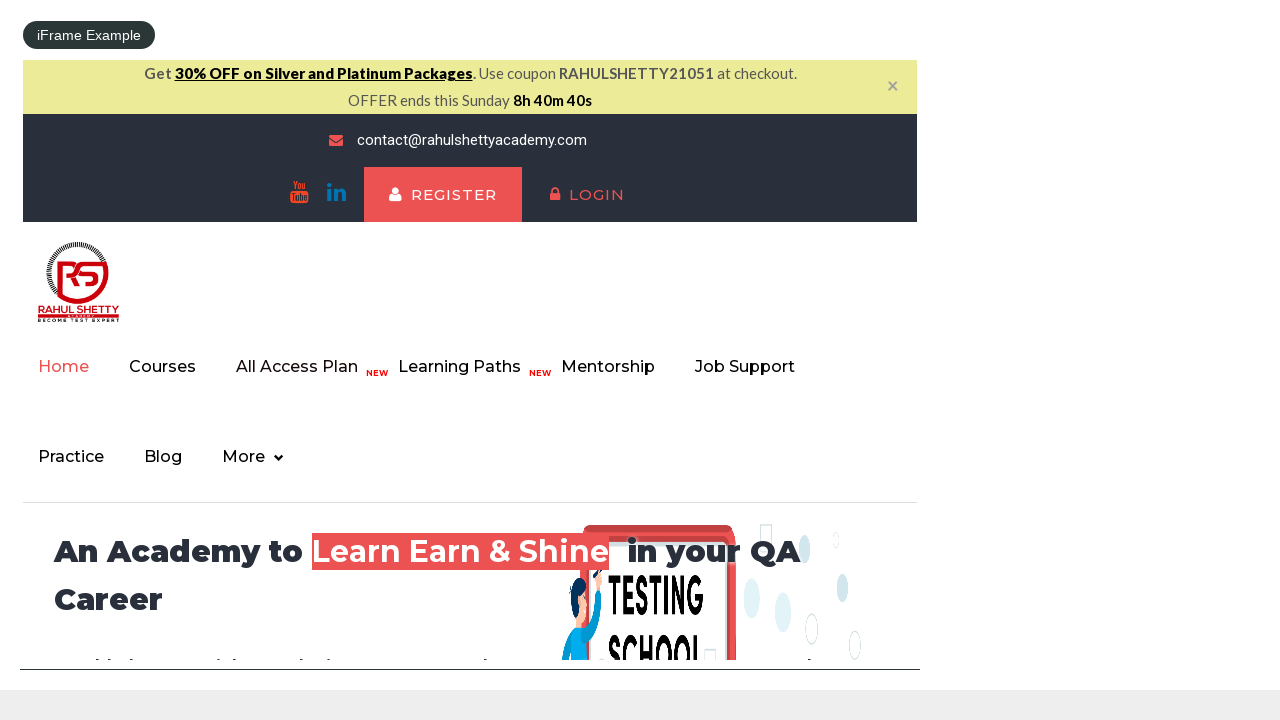

Waited 2 seconds for navigation to complete inside iframe
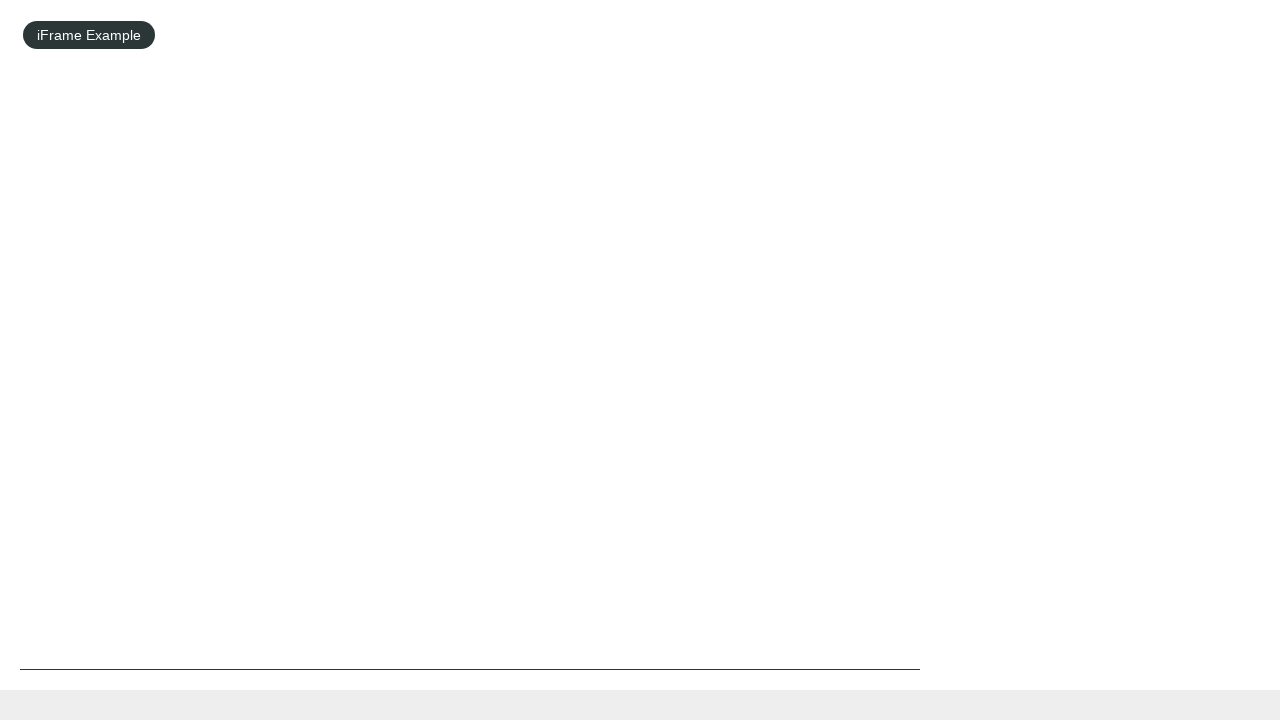

Read h1 text inside iframe: 'All Access Subscription'
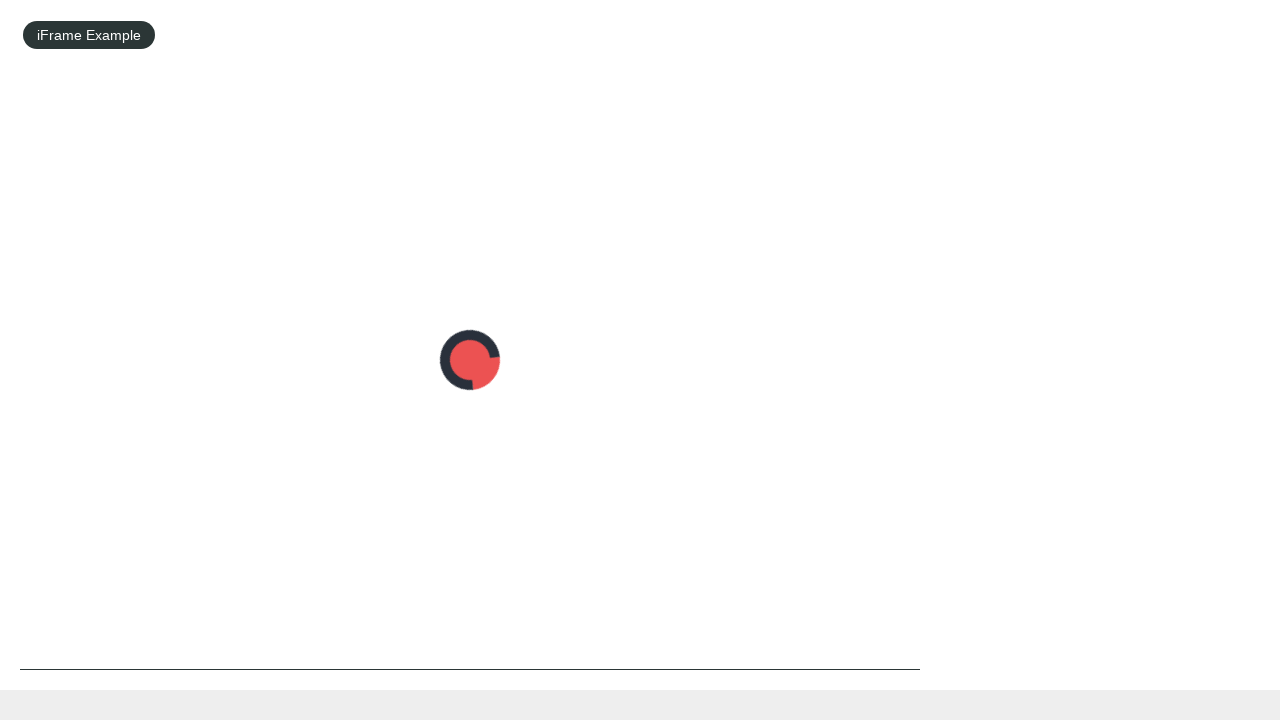

Read h1 text from main page: 'Practice Page'
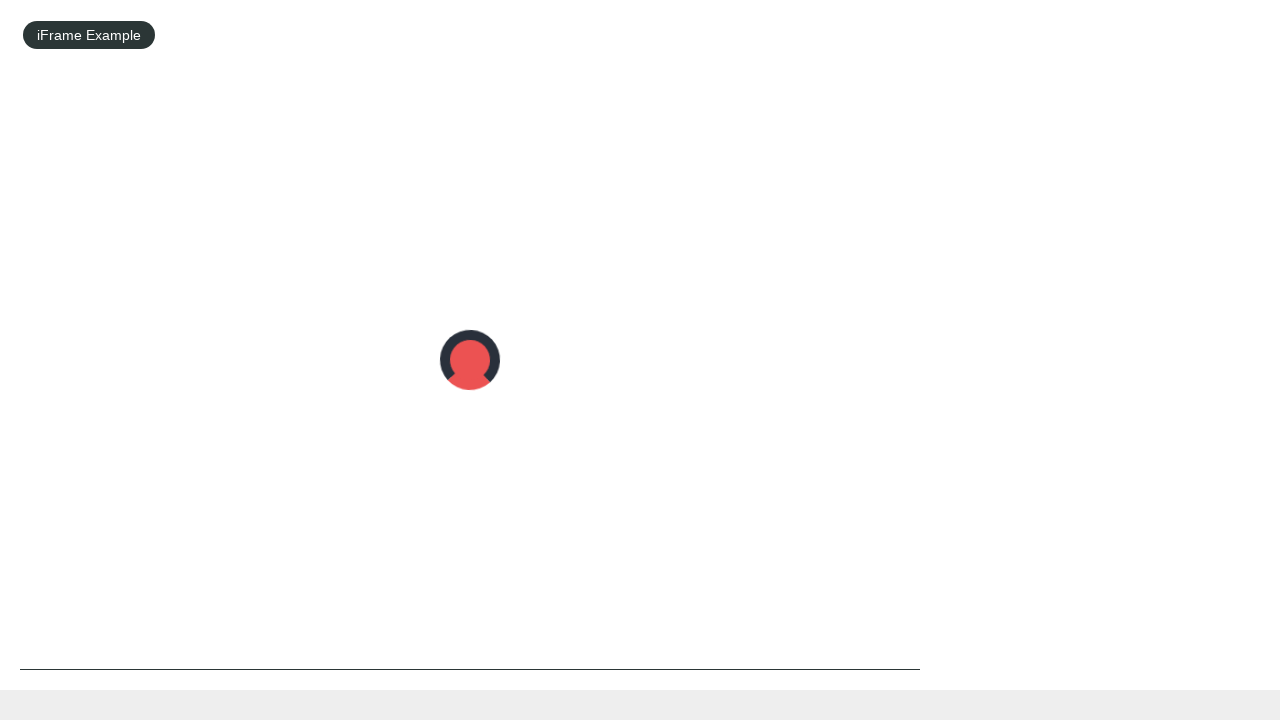

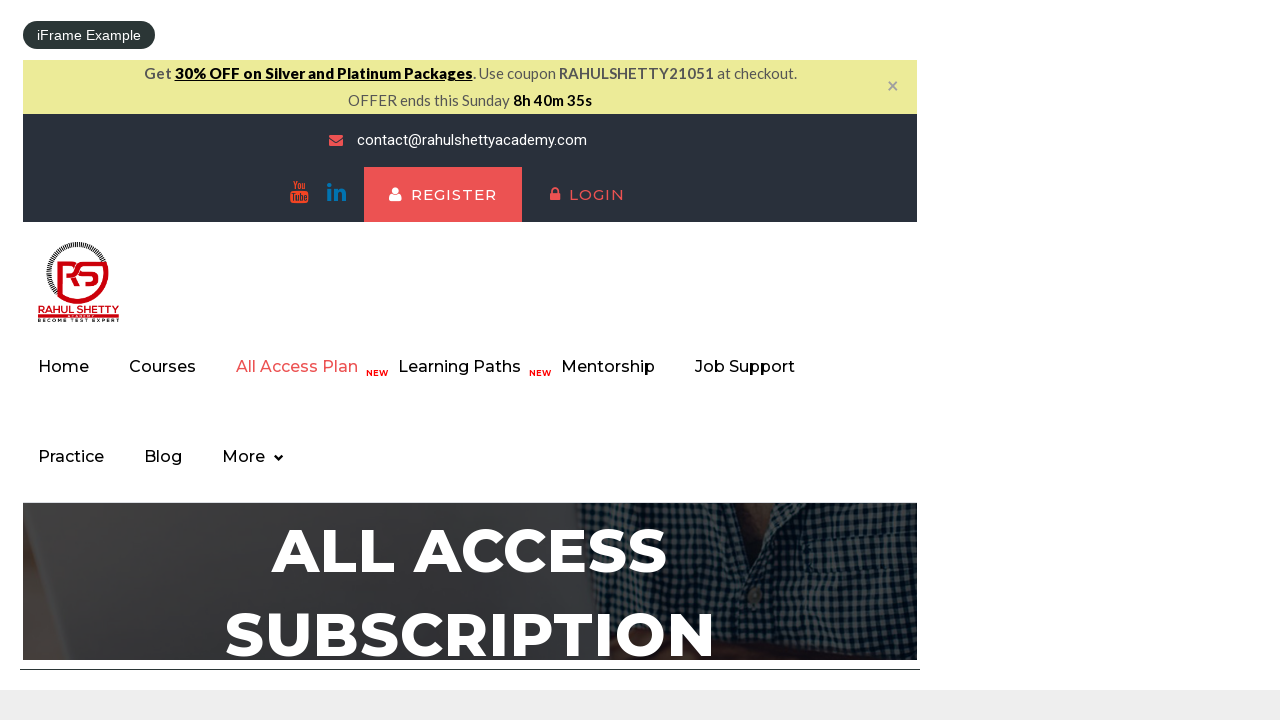